Tests filtering to display only completed todo items

Starting URL: https://demo.playwright.dev/todomvc

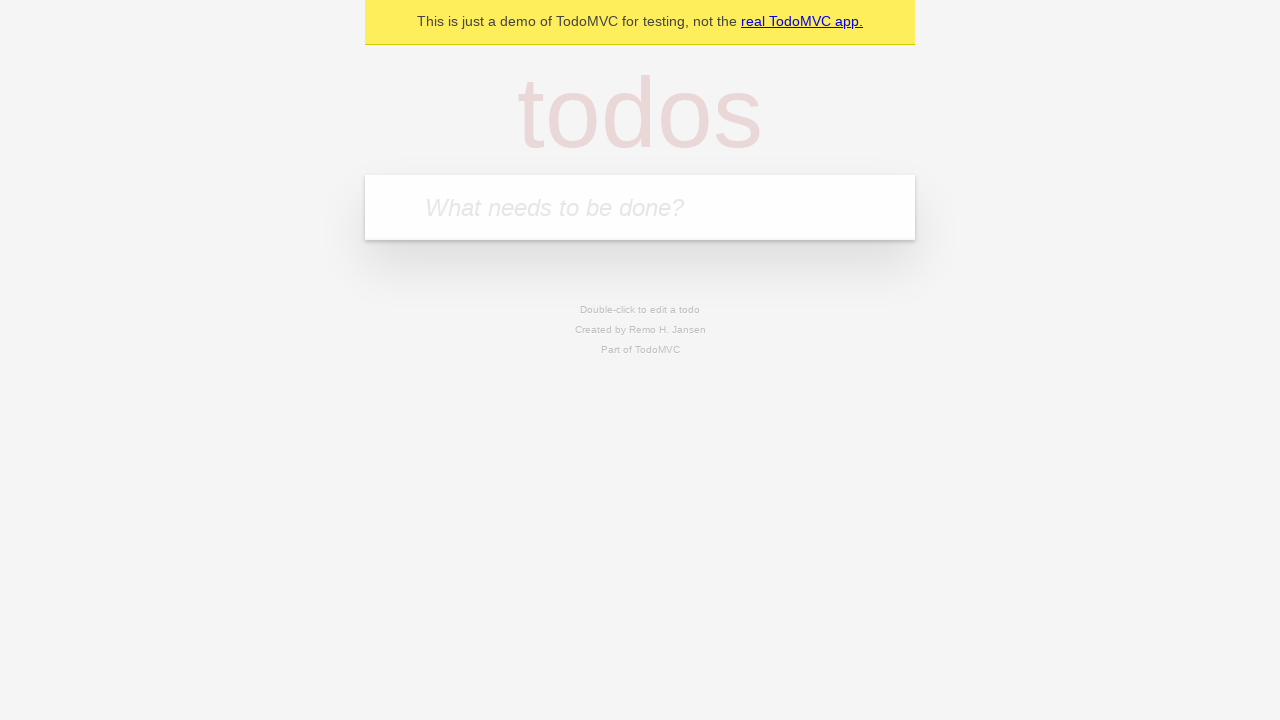

Located the todo input field
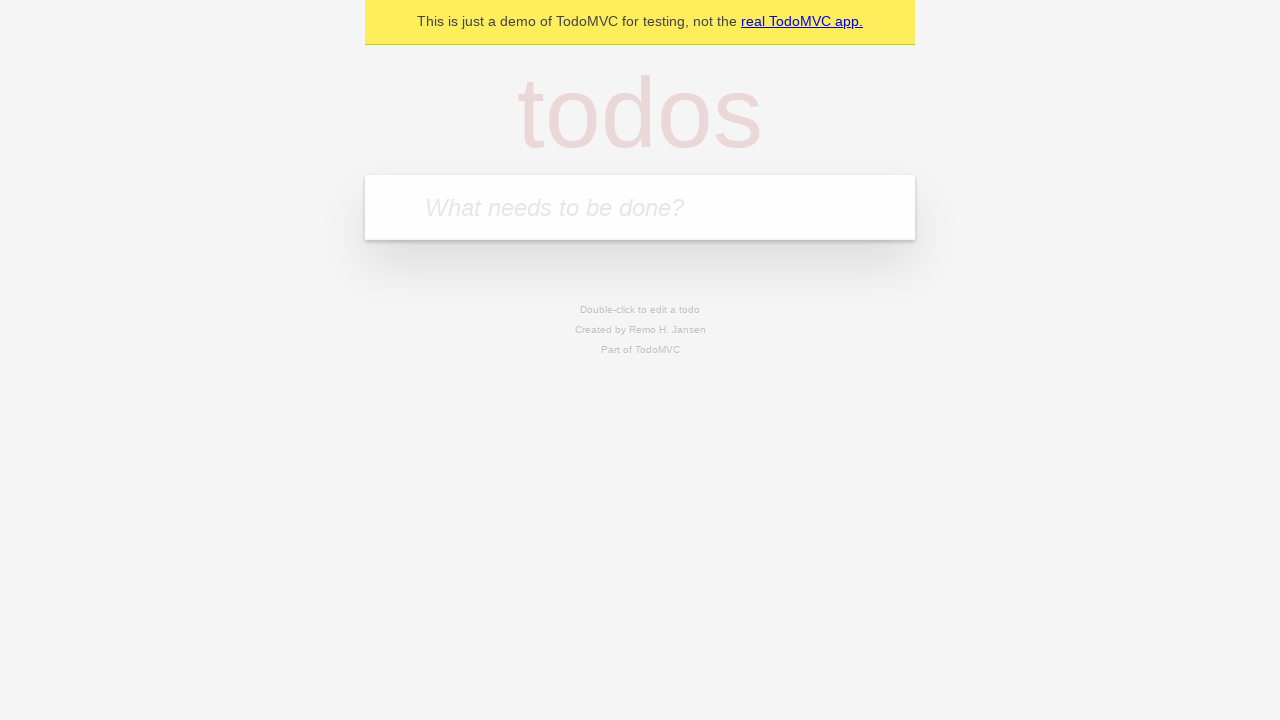

Filled todo input with 'buy some cheese' on internal:attr=[placeholder="What needs to be done?"i]
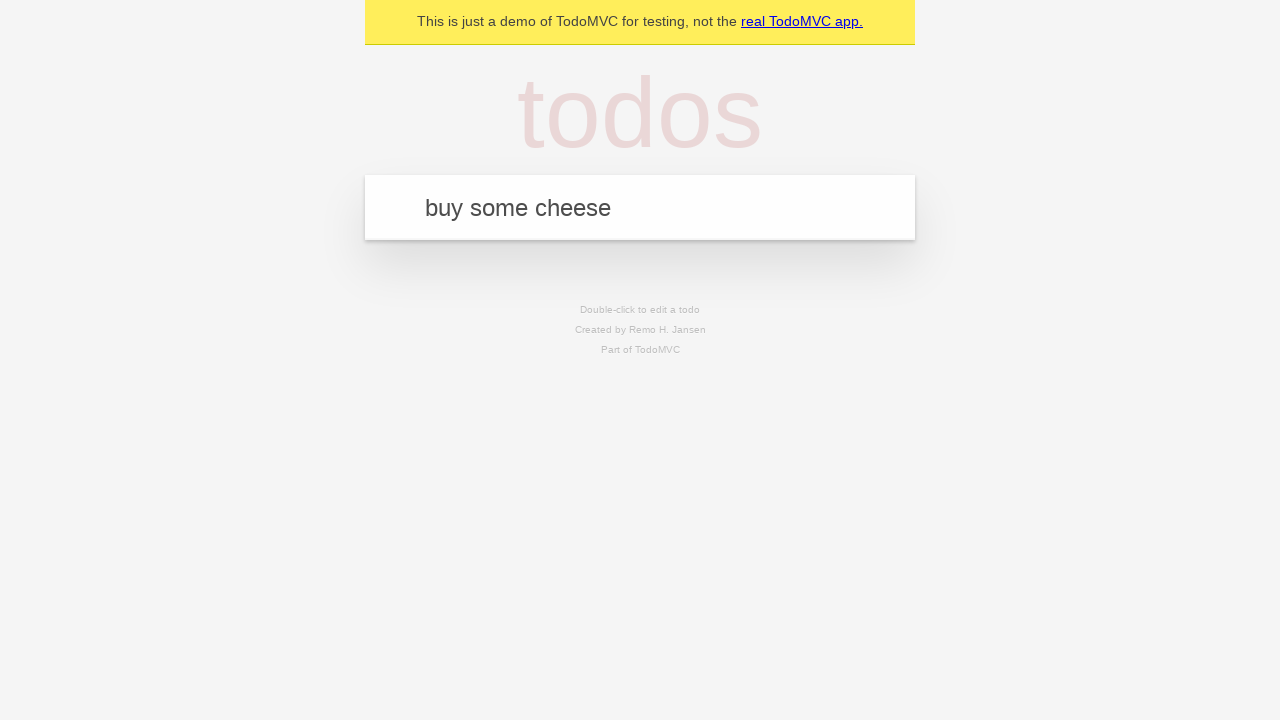

Pressed Enter to create todo 'buy some cheese' on internal:attr=[placeholder="What needs to be done?"i]
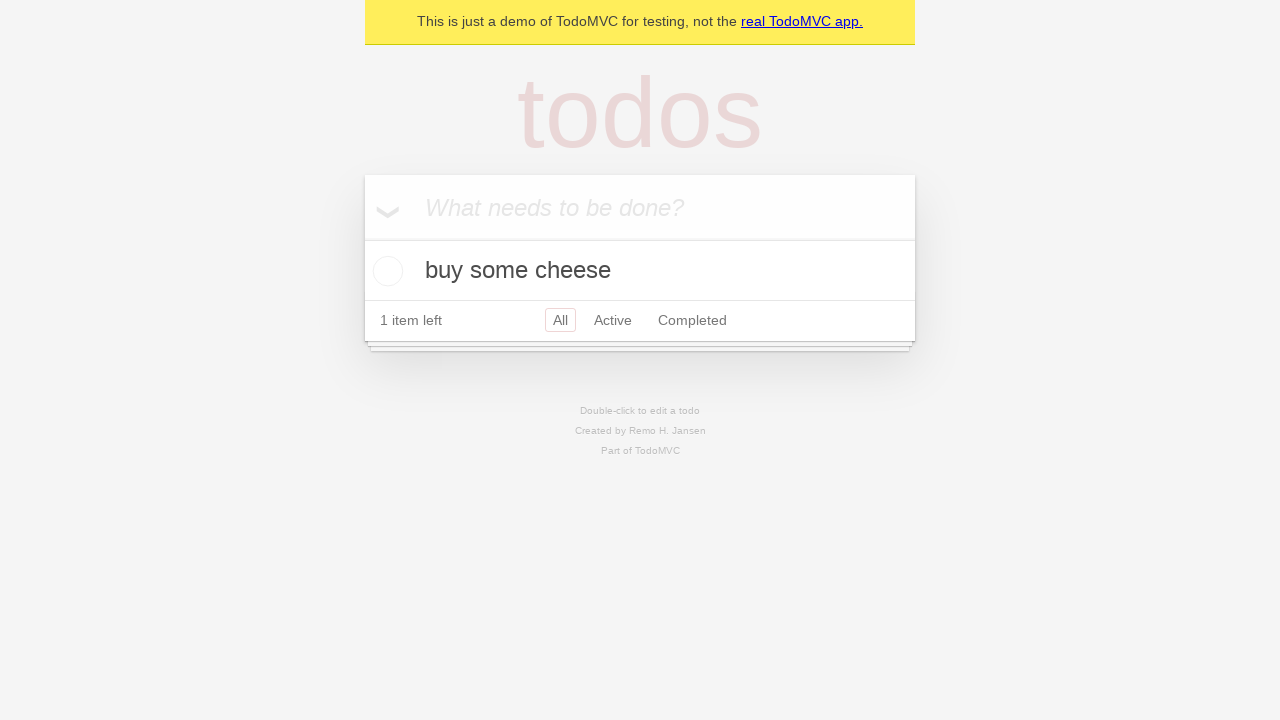

Filled todo input with 'feed the cat' on internal:attr=[placeholder="What needs to be done?"i]
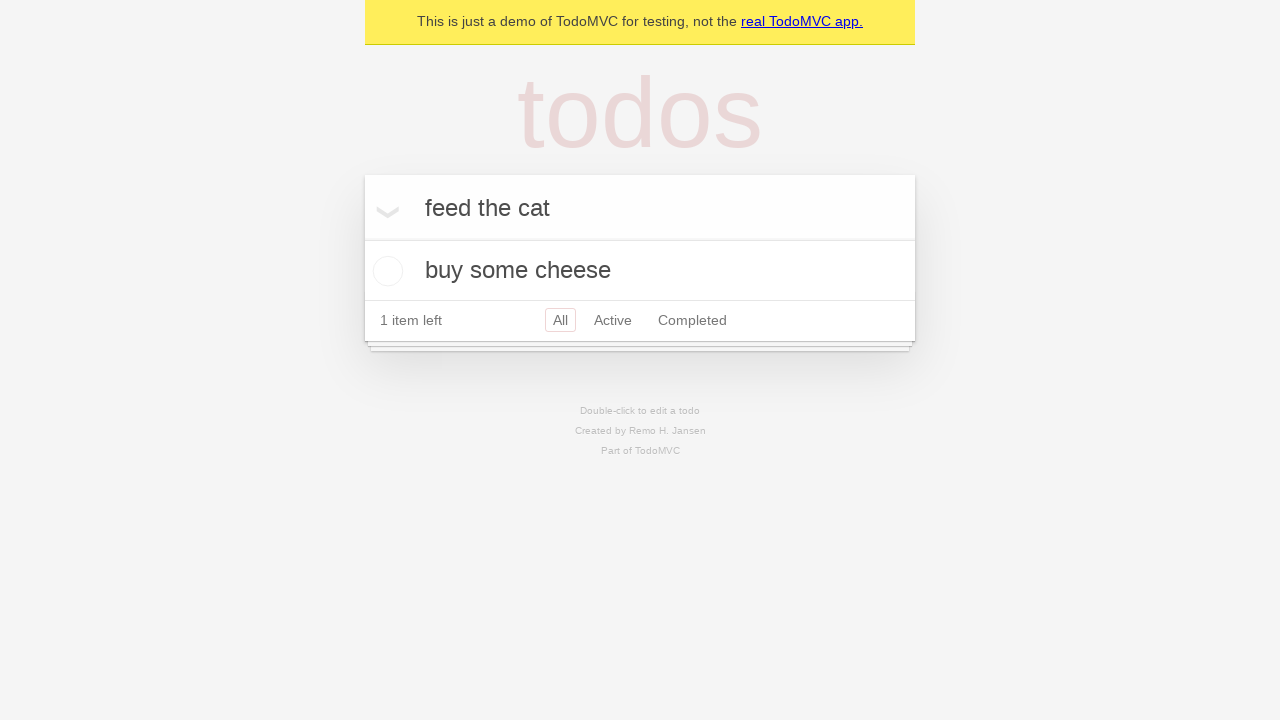

Pressed Enter to create todo 'feed the cat' on internal:attr=[placeholder="What needs to be done?"i]
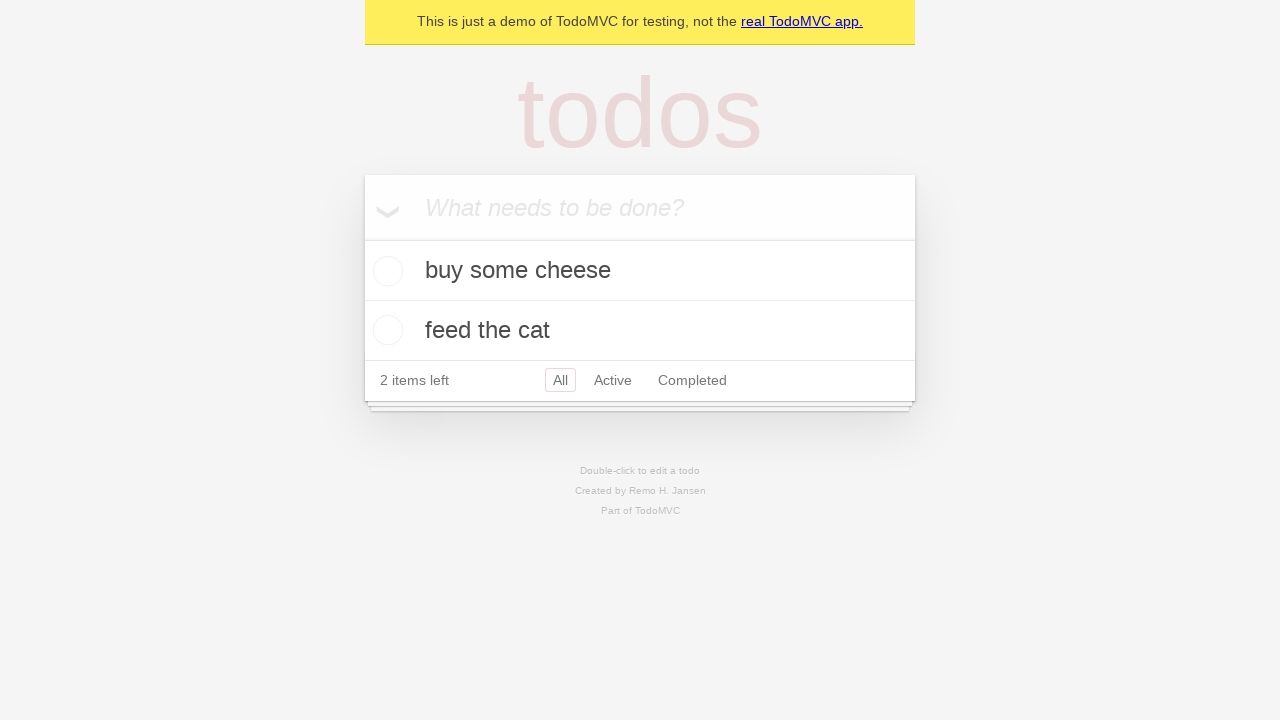

Filled todo input with 'book a doctors appointment' on internal:attr=[placeholder="What needs to be done?"i]
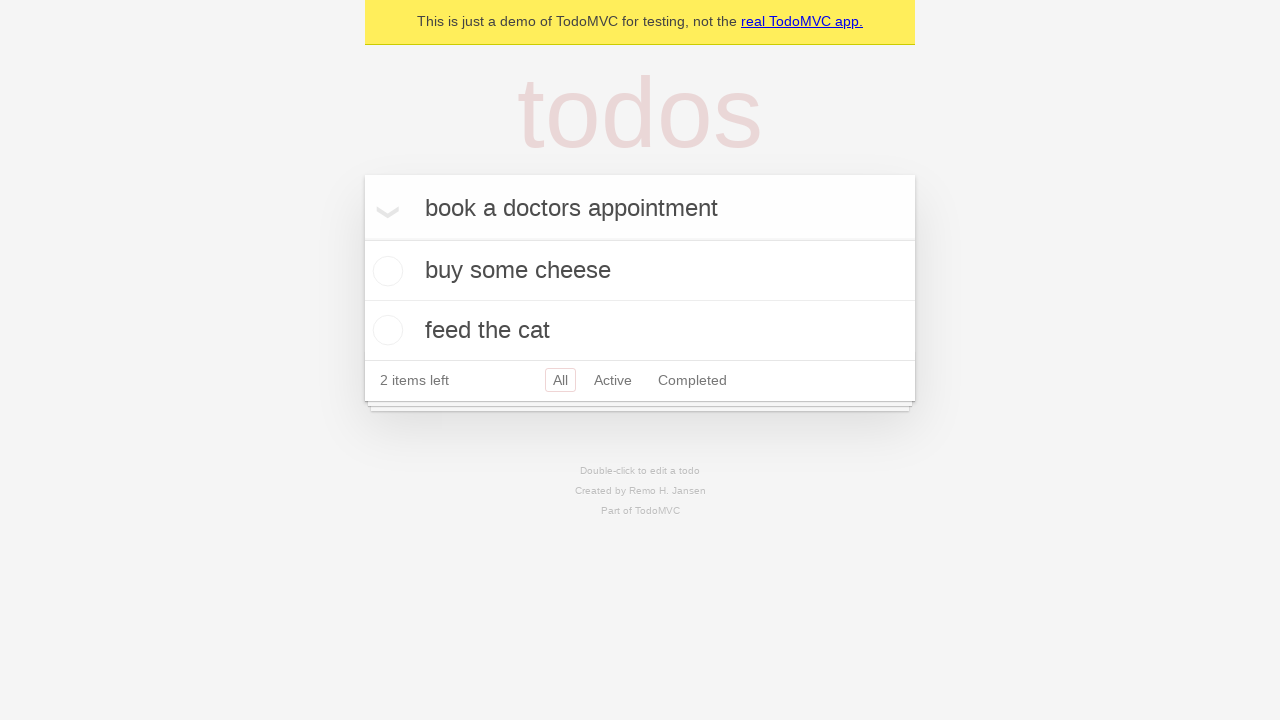

Pressed Enter to create todo 'book a doctors appointment' on internal:attr=[placeholder="What needs to be done?"i]
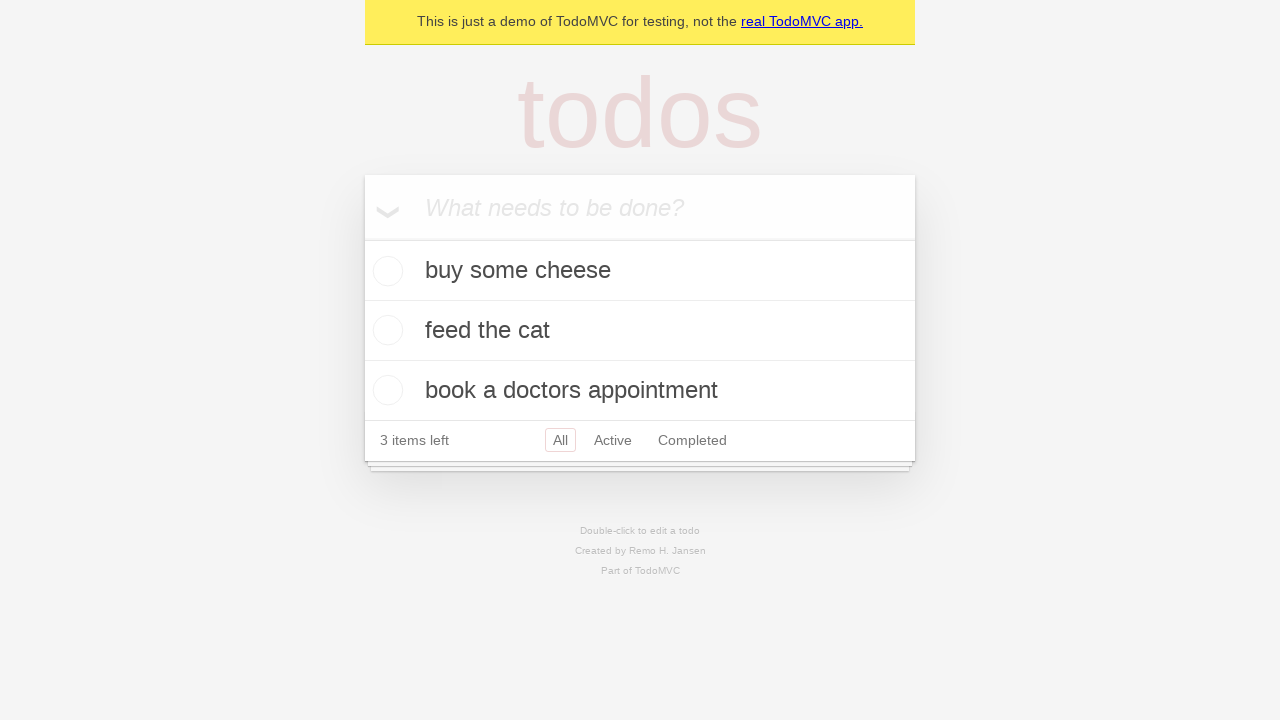

Waited for all 3 todos to be created
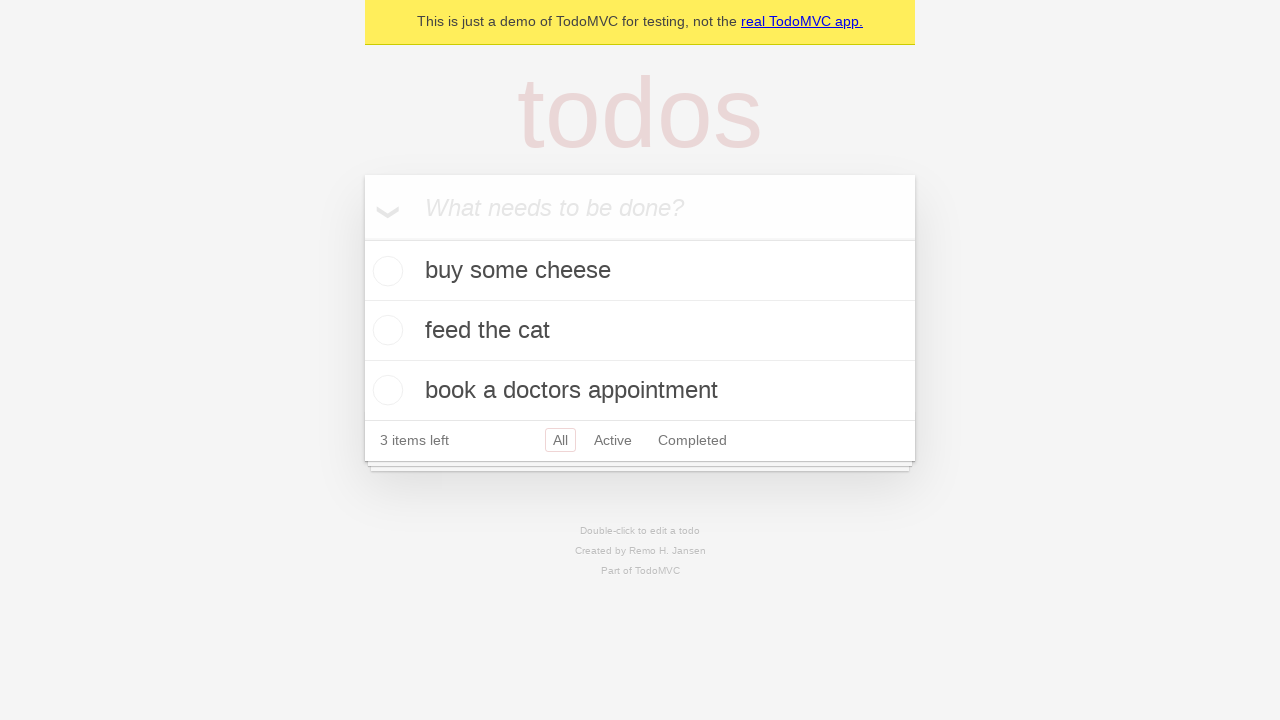

Checked the second todo item to mark it as completed at (385, 330) on internal:testid=[data-testid="todo-item"s] >> nth=1 >> internal:role=checkbox
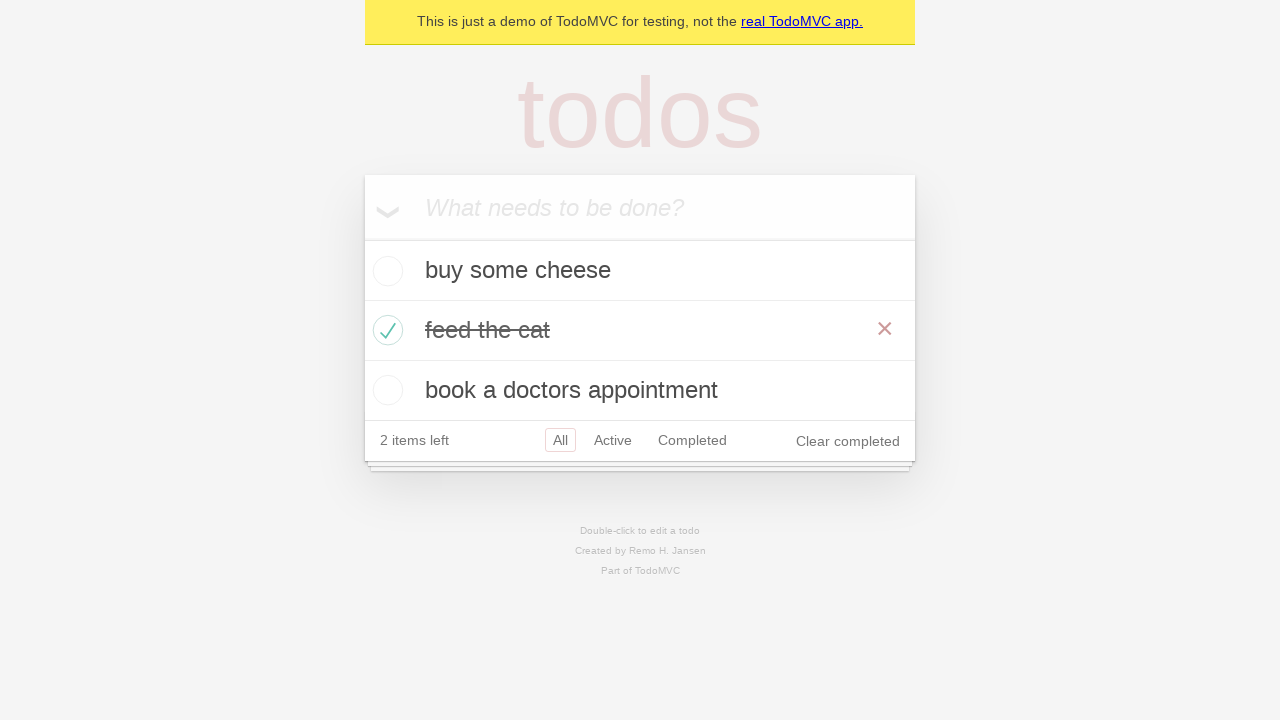

Clicked the Completed filter link at (692, 440) on internal:role=link[name="Completed"i]
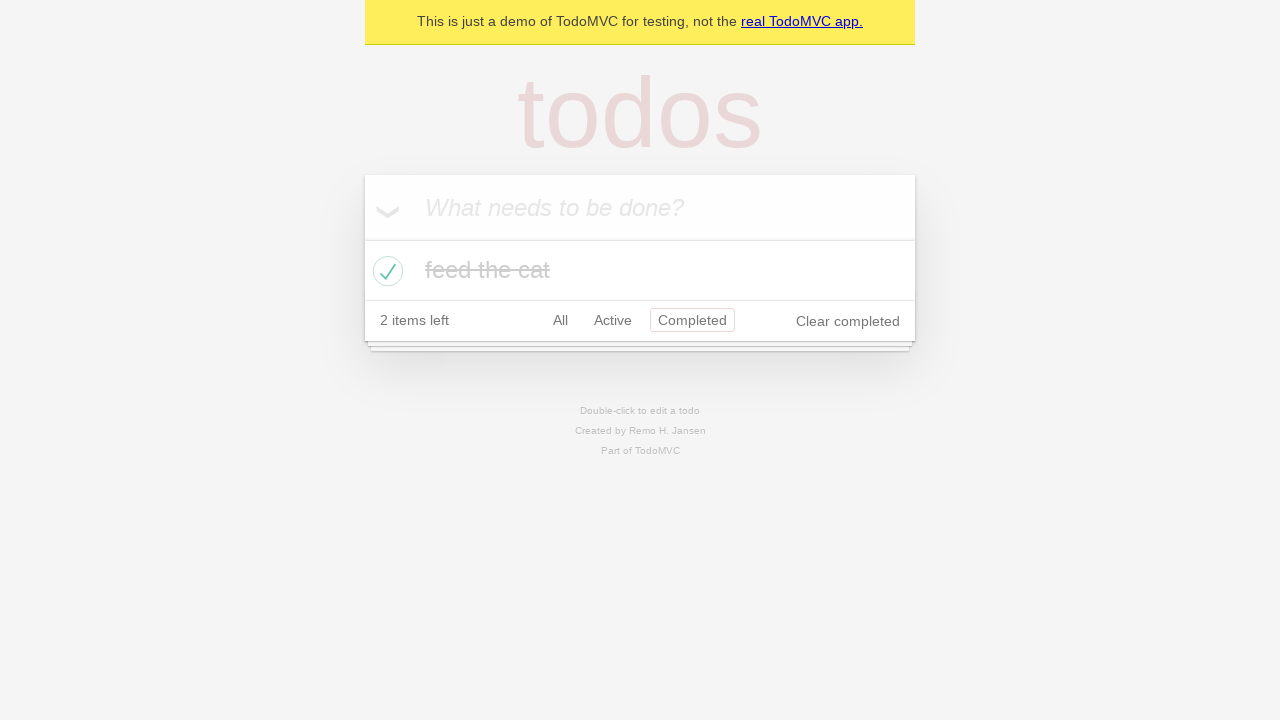

Waited for filter to display only completed todo item
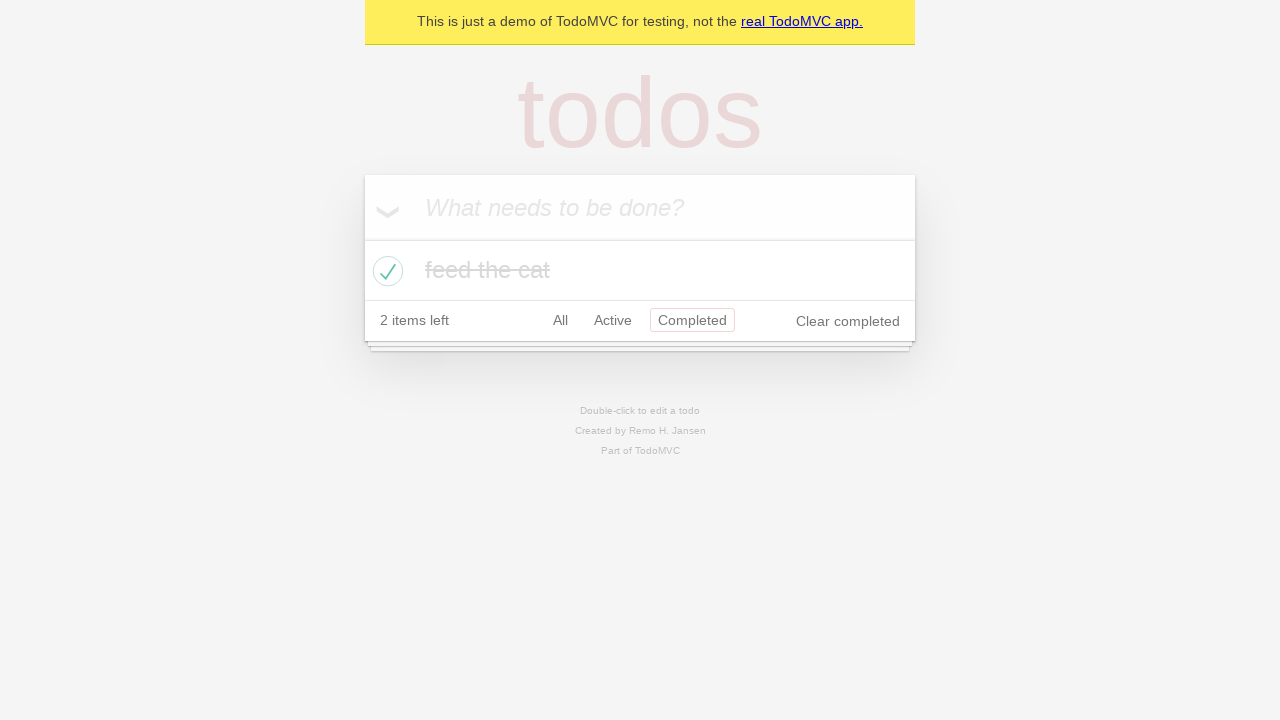

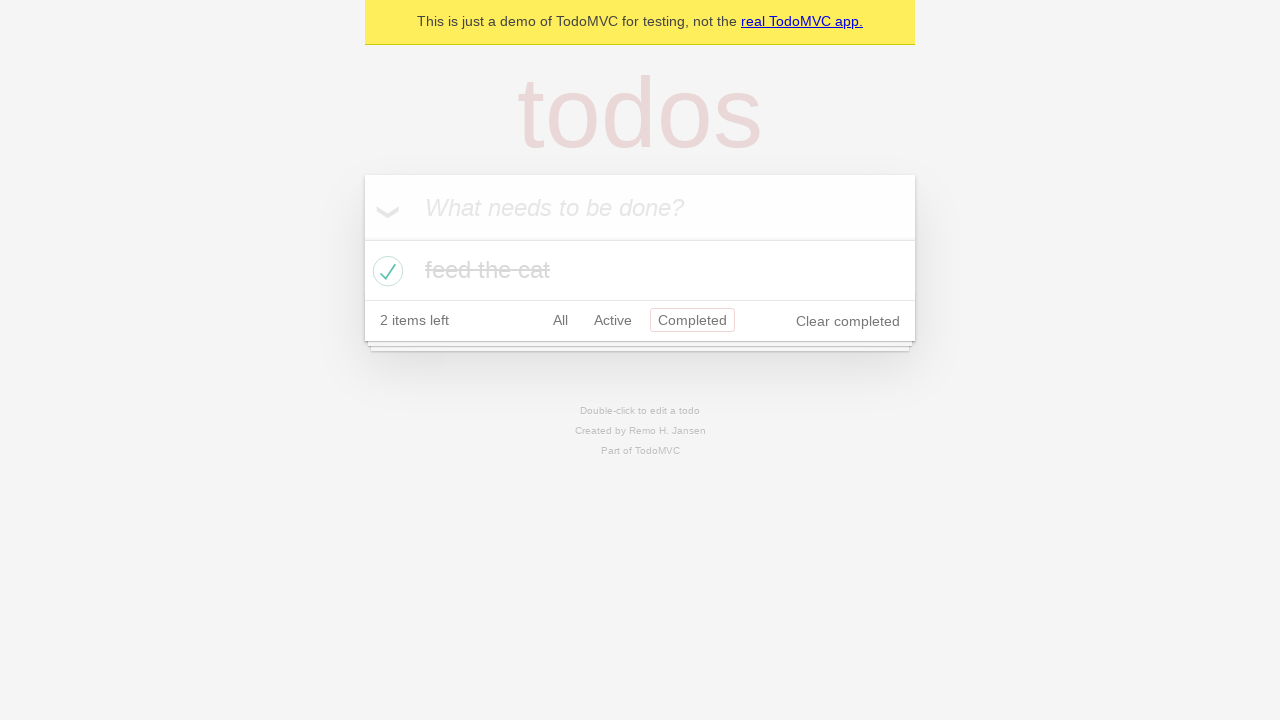